Tests the Practice Form by navigating to the Forms section and filling in first name and last name fields

Starting URL: https://demoqa.com/

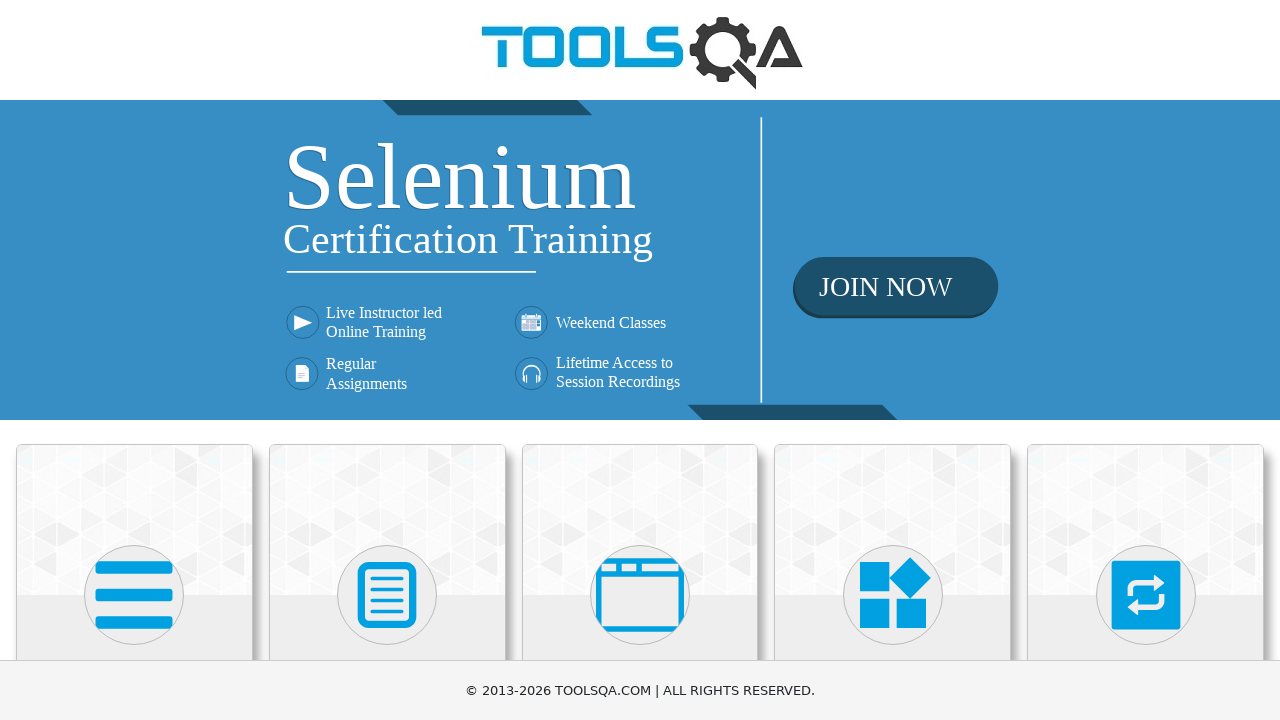

Clicked on Forms menu at (387, 360) on text=Forms
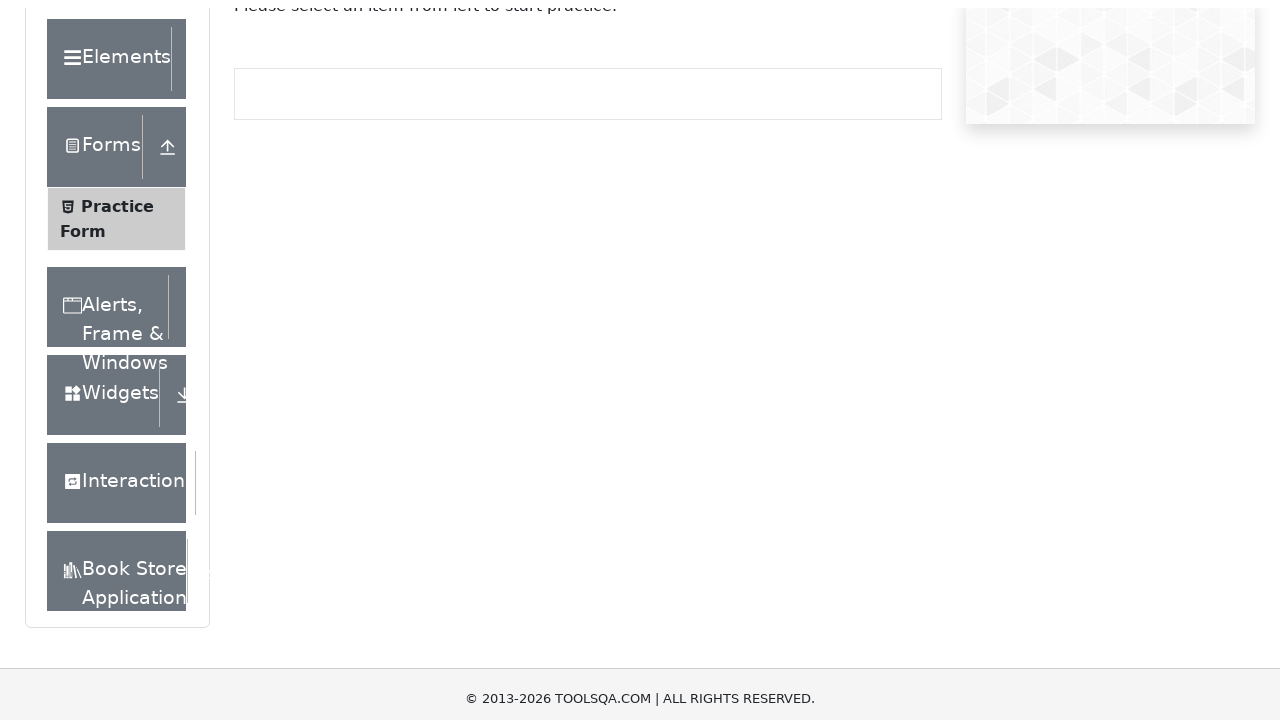

Clicked on Practice Form submenu at (117, 336) on text=Practice Form
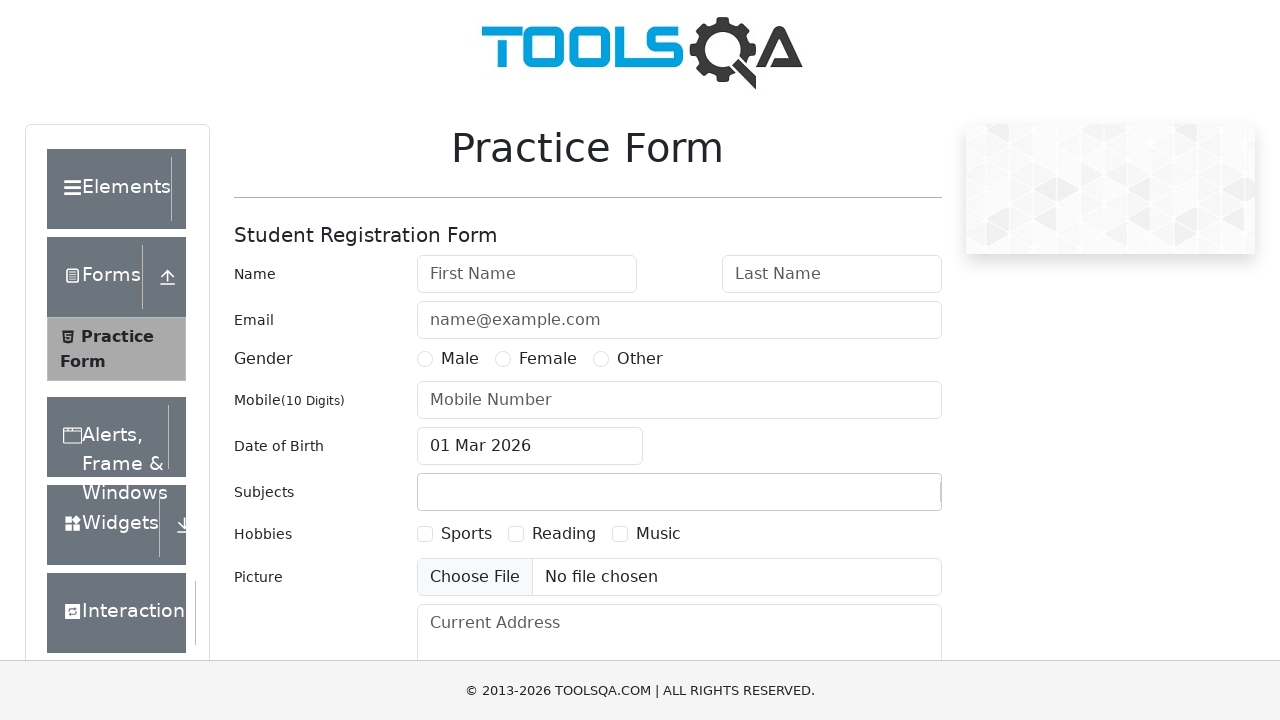

Entered 'Nuntapong' in First Name field on internal:attr=[placeholder="First Name"i]
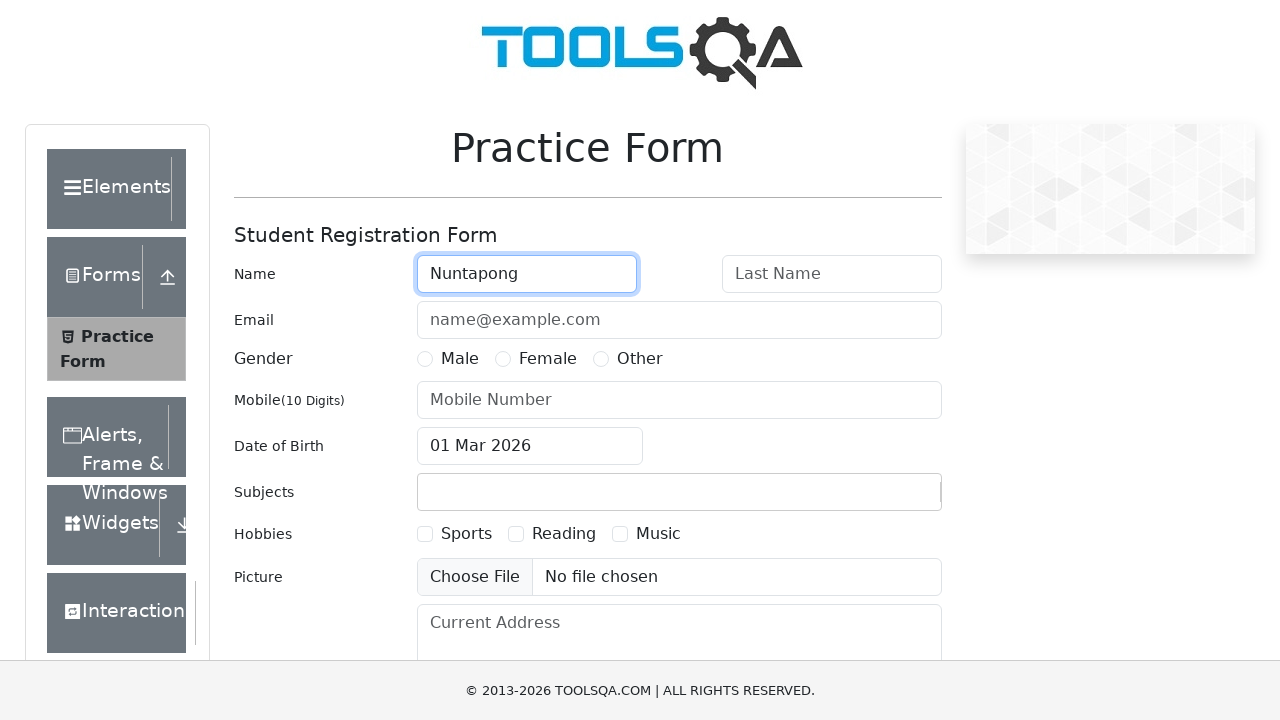

Entered 'Siripanyawong' in Last Name field on internal:attr=[placeholder="Last Name"i]
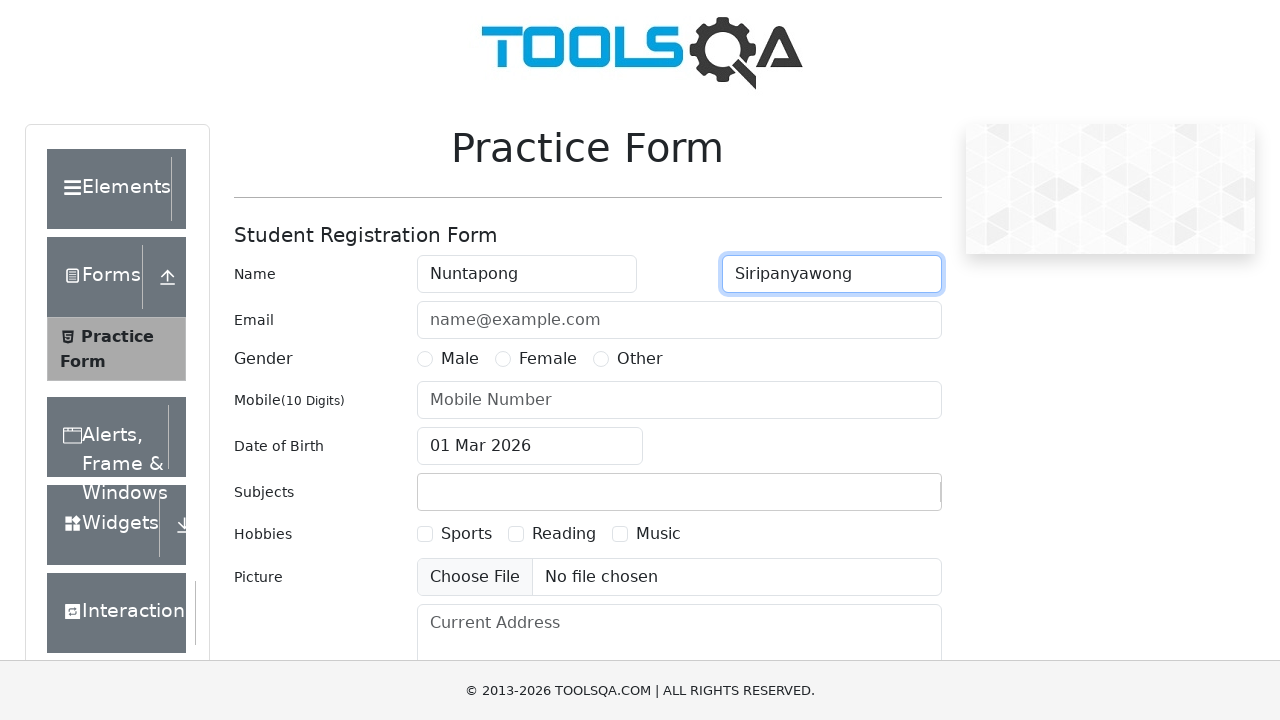

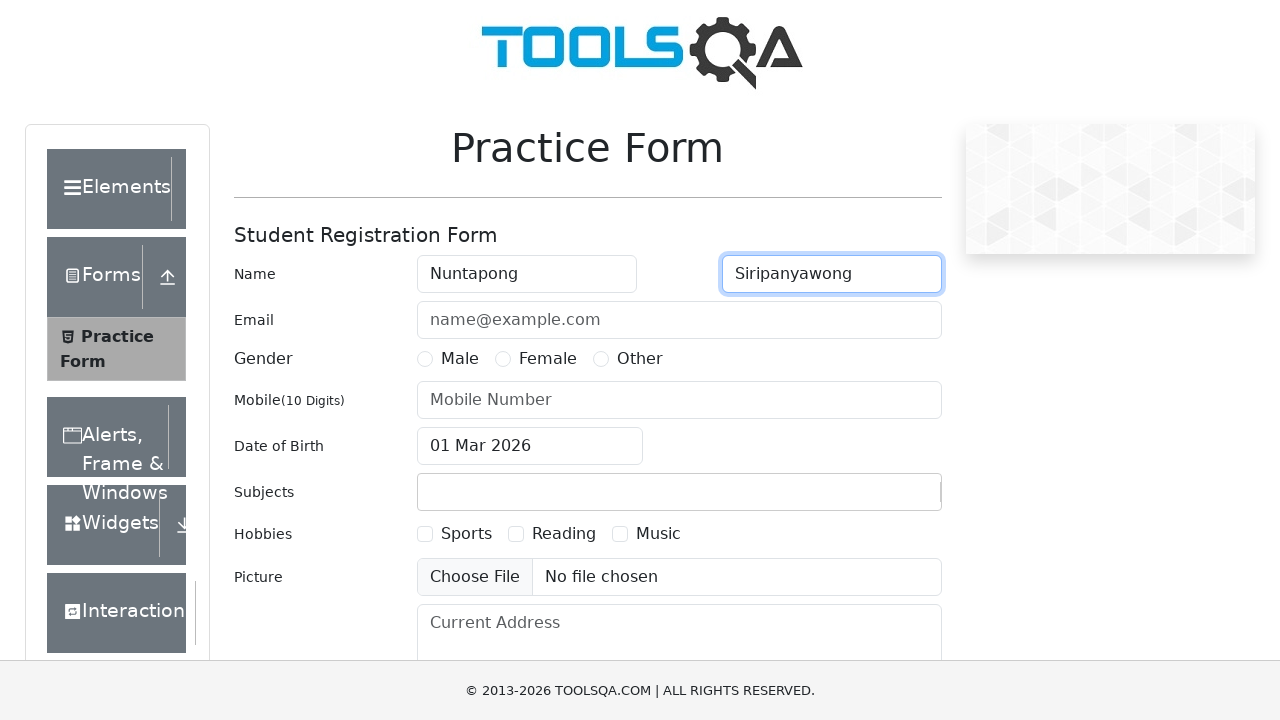